Tests navigation by clicking on Docs in the navbar and verifying Getting Started content is displayed

Starting URL: https://webdriver.io/

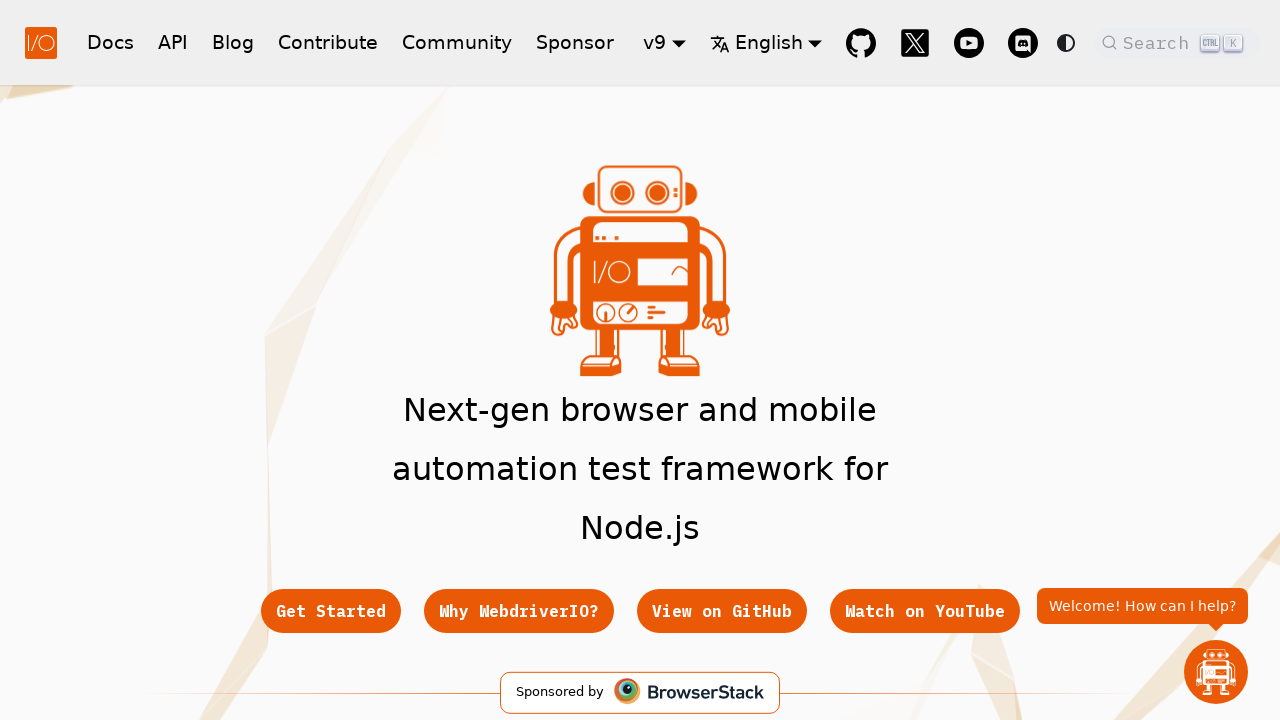

Clicked on Docs link in the navigation bar at (110, 42) on a.navbar__link[href='/docs/gettingstarted']
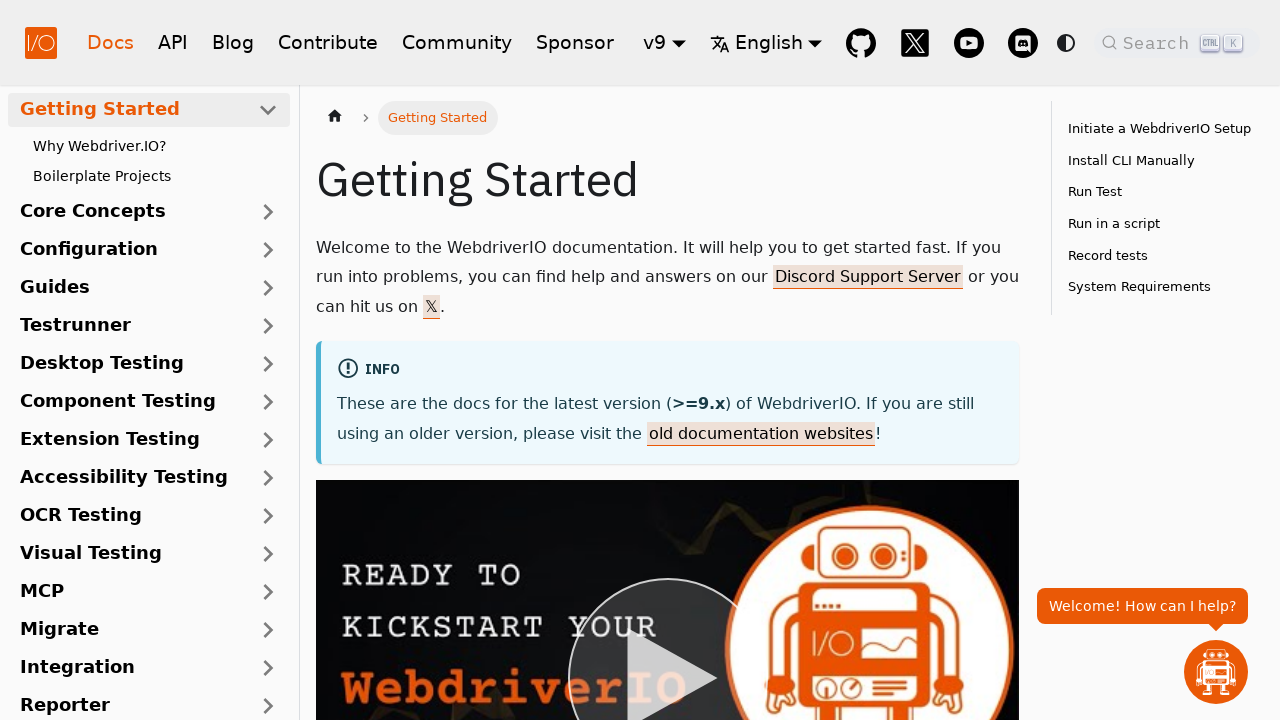

Waited for and verified Getting Started content is displayed on the page
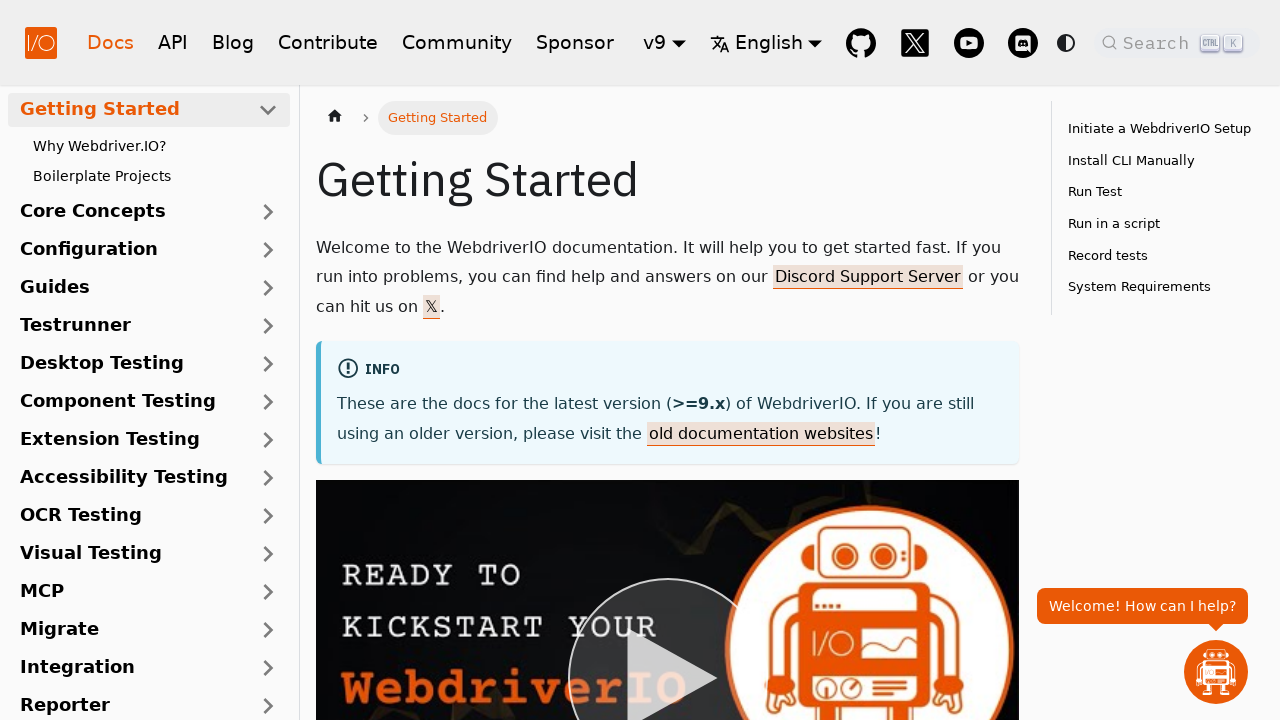

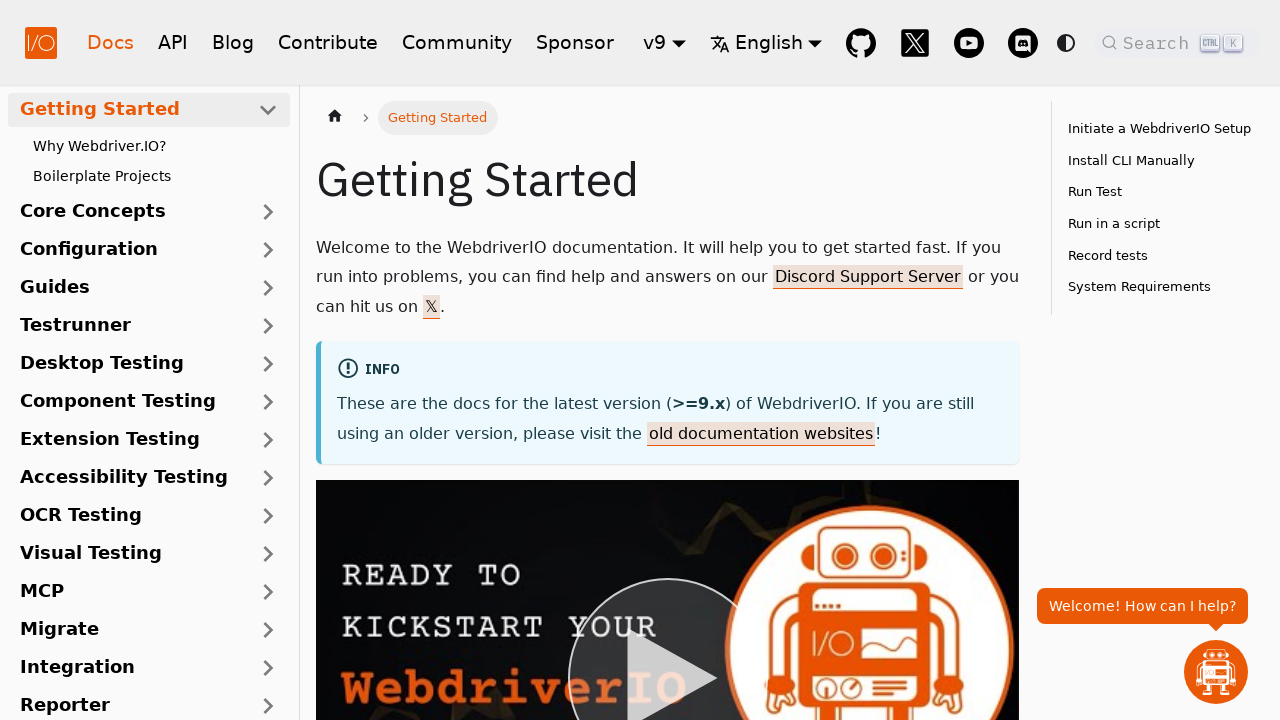